Tests a math puzzle page by reading two numbers, calculating their sum, selecting the sum from a dropdown, and submitting the form

Starting URL: http://suninjuly.github.io/selects1.html

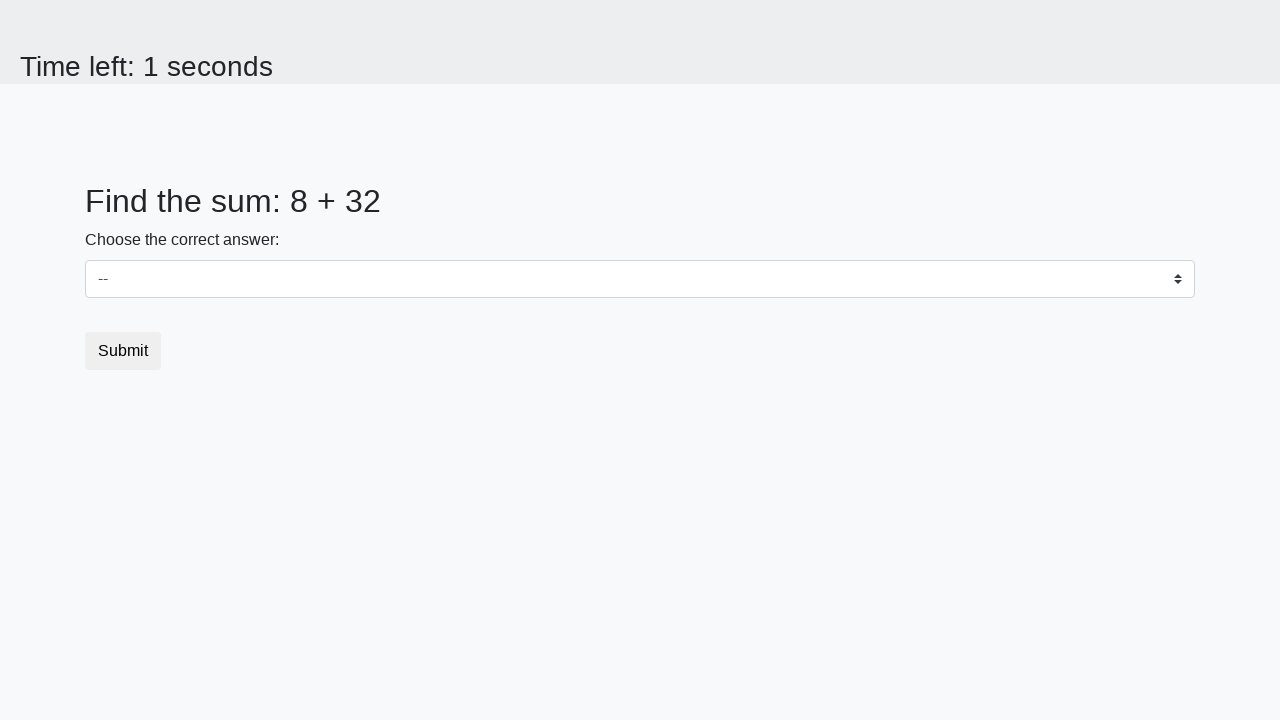

Read first number from the page
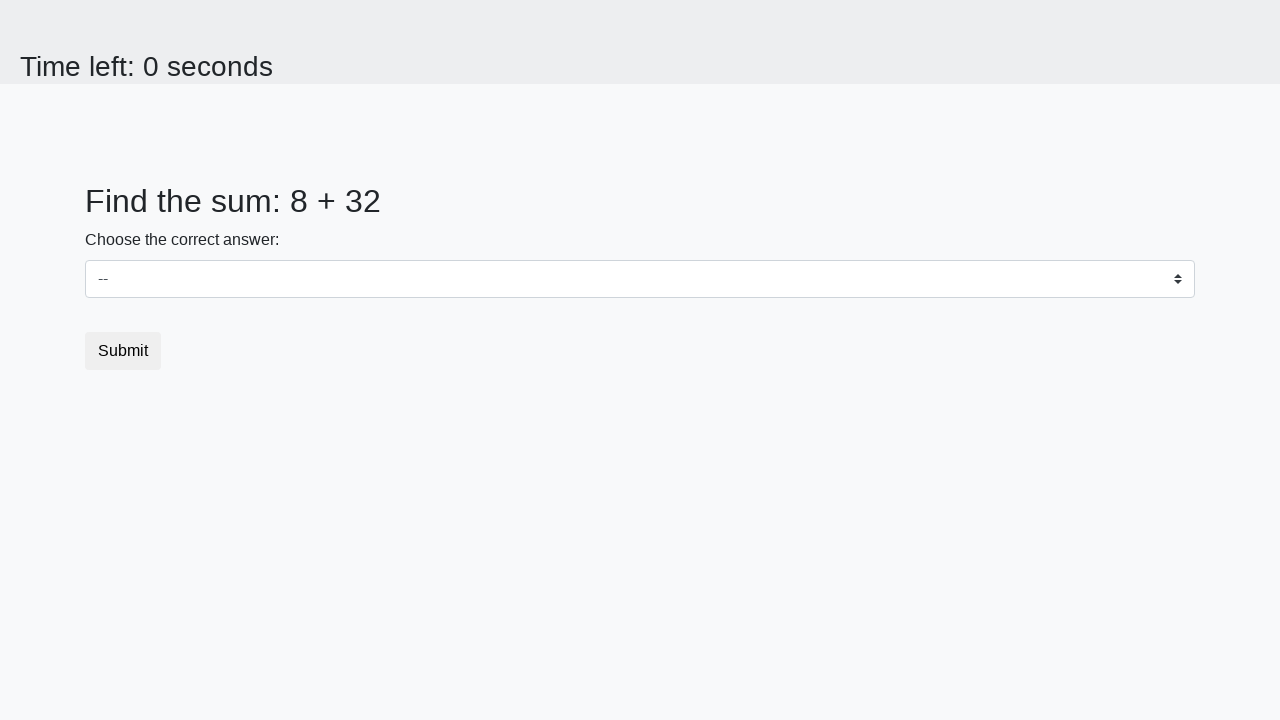

Read second number from the page
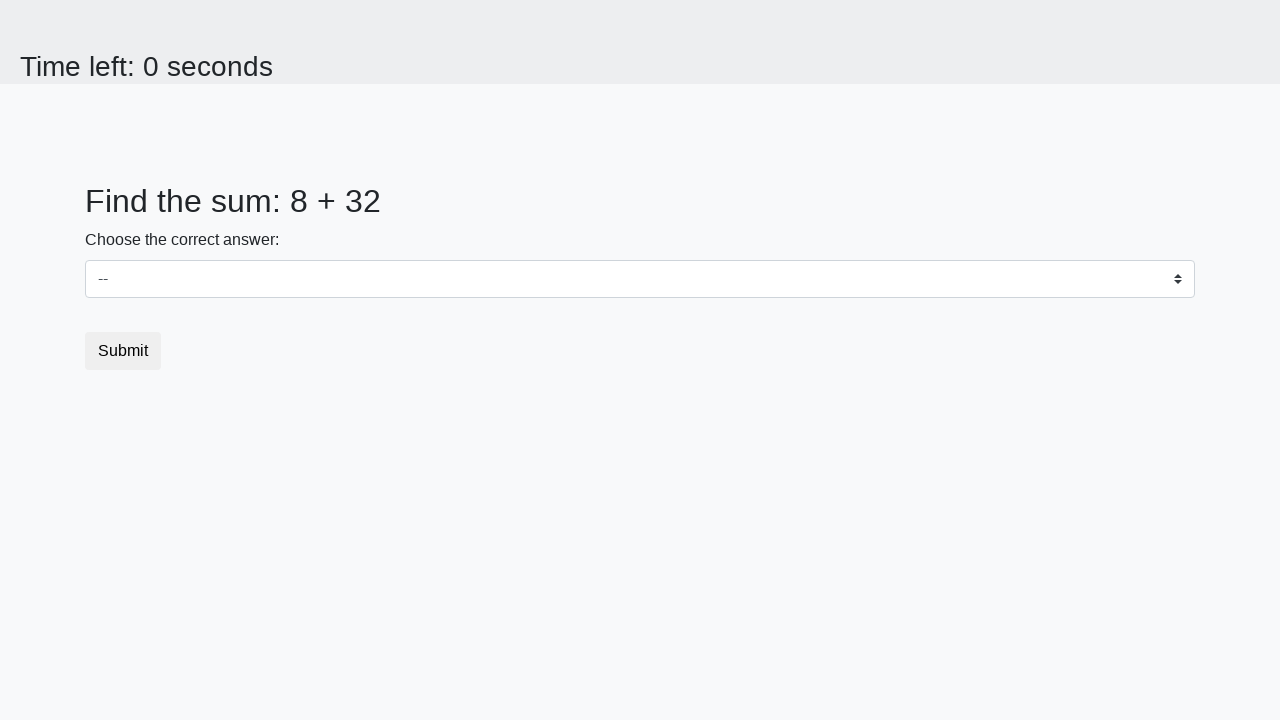

Calculated sum: 8 + 32 = 40
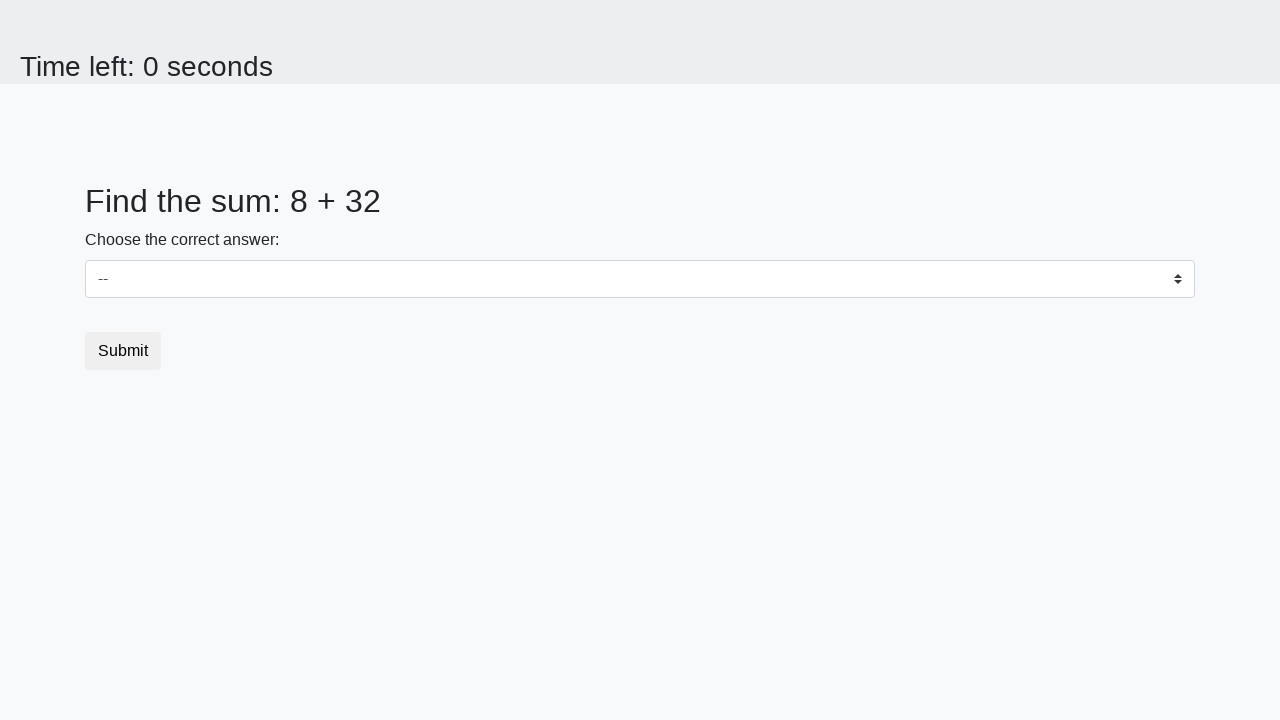

Selected sum value '40' from dropdown on select
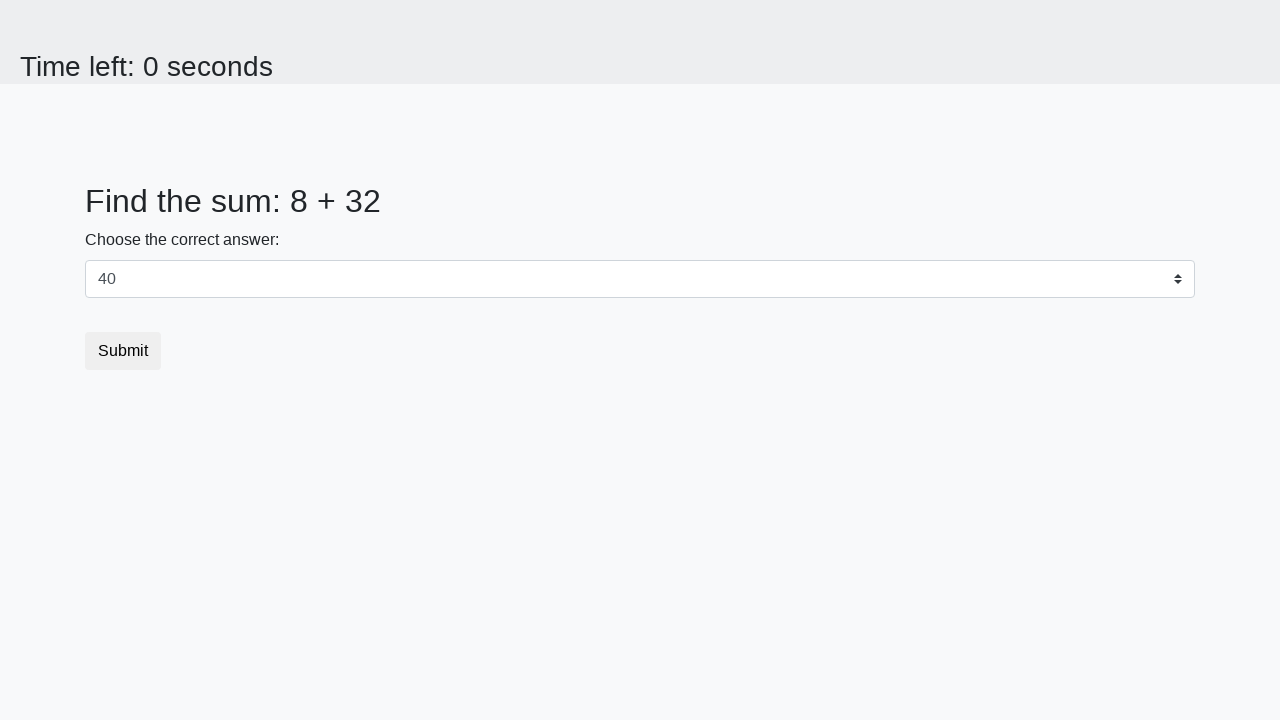

Clicked submit button at (123, 351) on button.btn
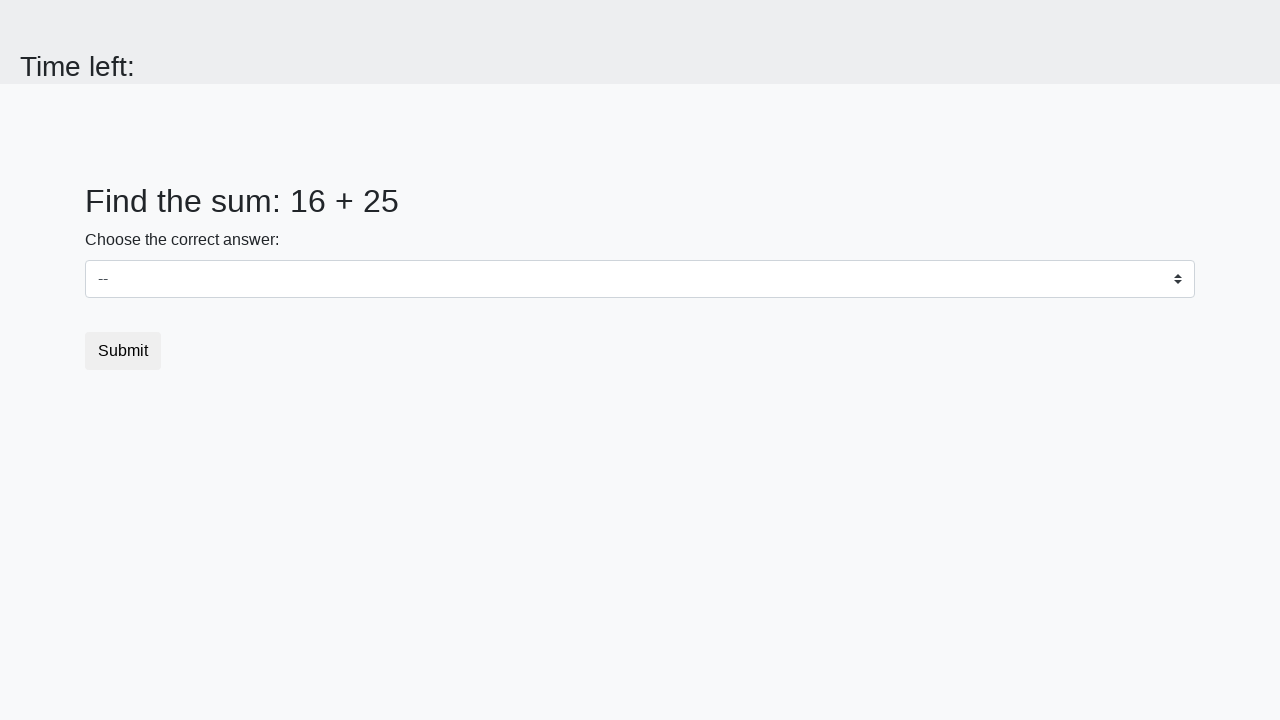

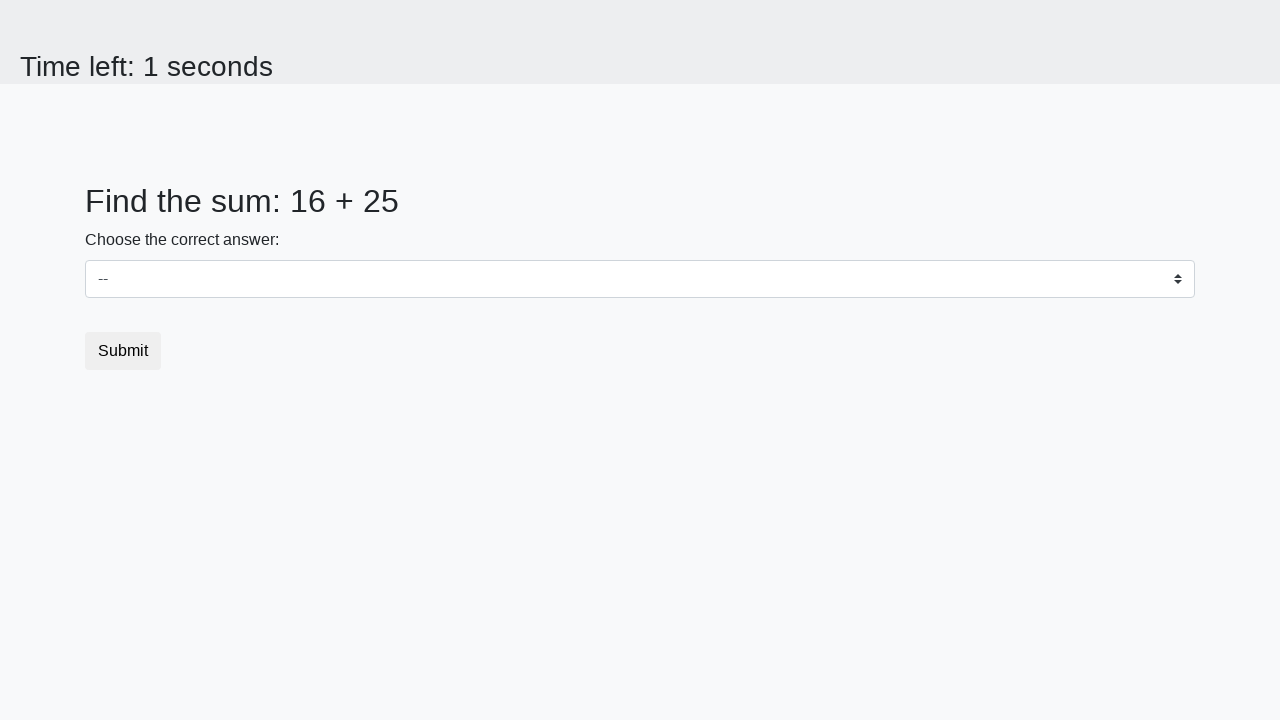